Tests datepicker functionality by navigating to the Datepicker page, selecting a date 7 days from today, navigating through months if needed, and verifying the selected date.

Starting URL: https://foden-testing-application.vercel.app/pages/iot-dashboard

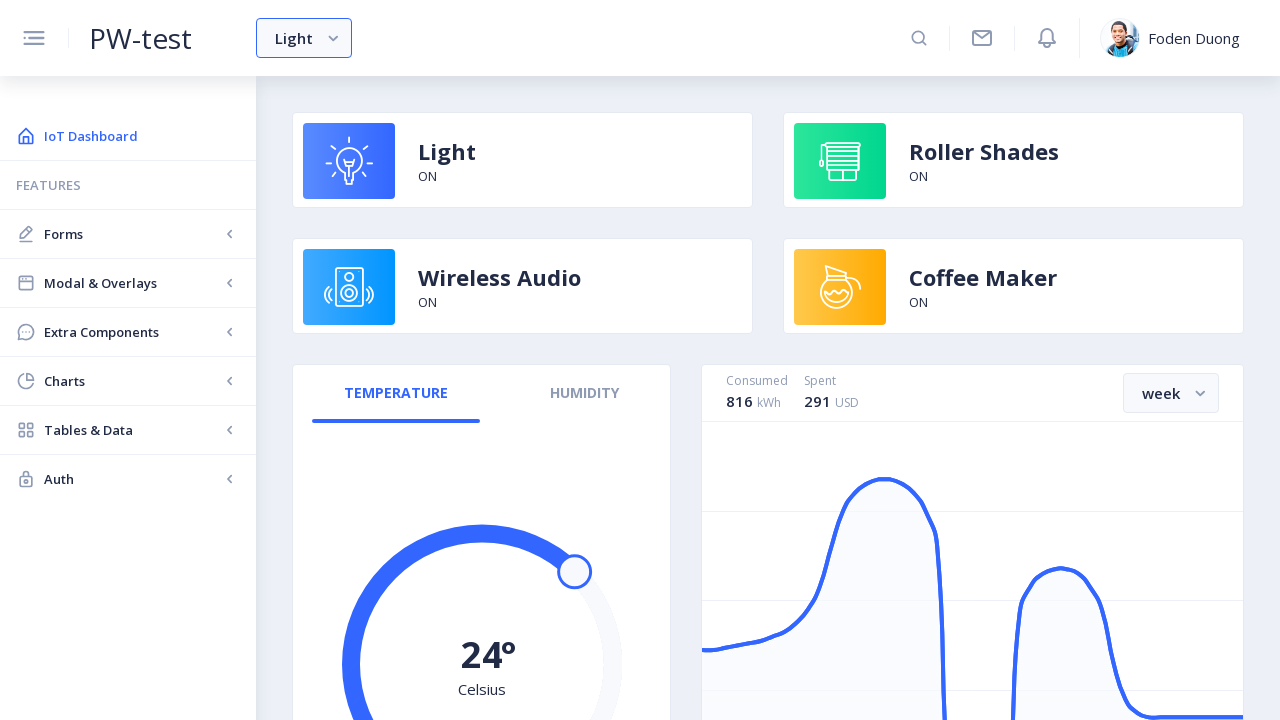

Clicked Forms menu at (132, 234) on internal:text="Forms"i
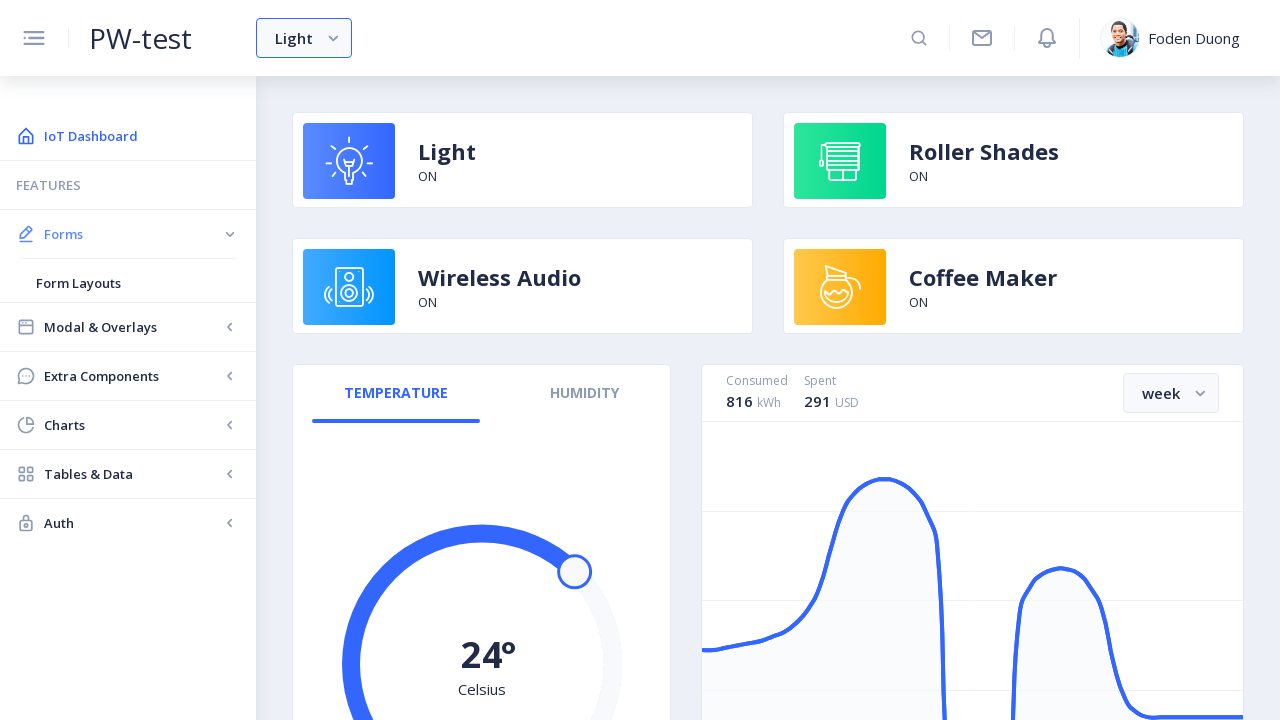

Clicked Datepicker option at (128, 332) on internal:text="Datepicker"i
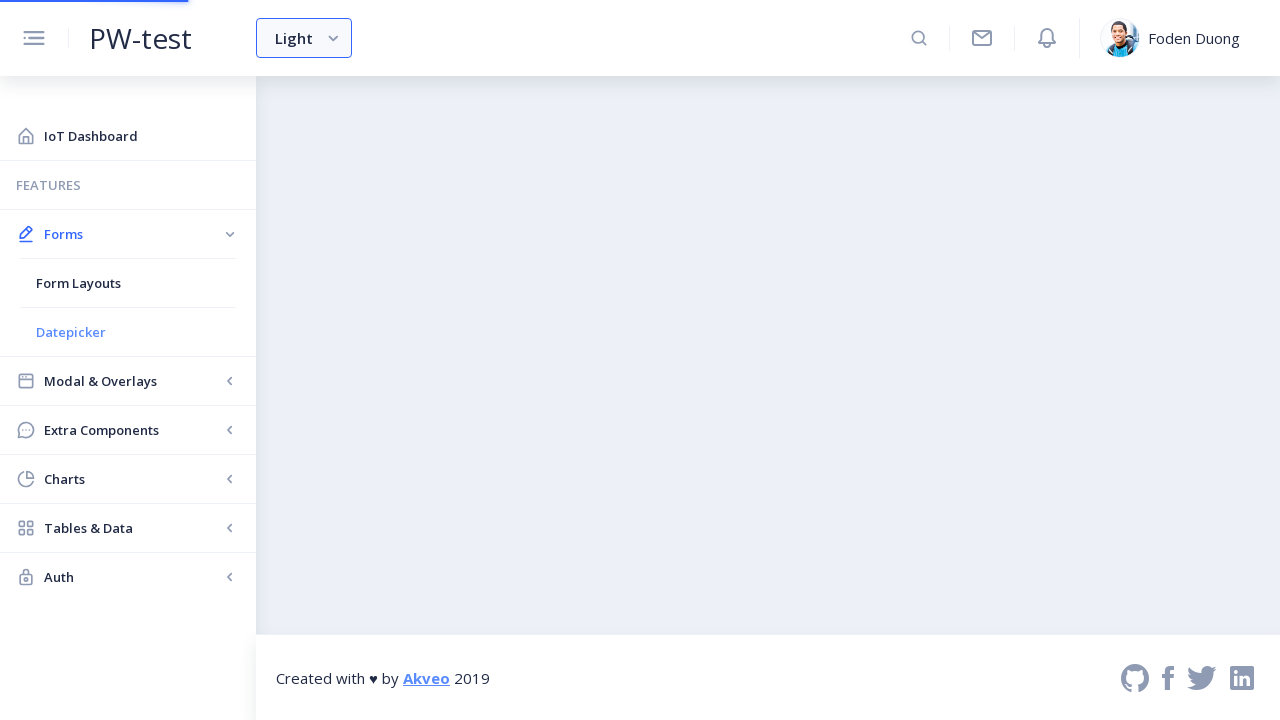

Clicked calendar input field to open datepicker at (441, 206) on internal:attr=[placeholder="Form Picker"i]
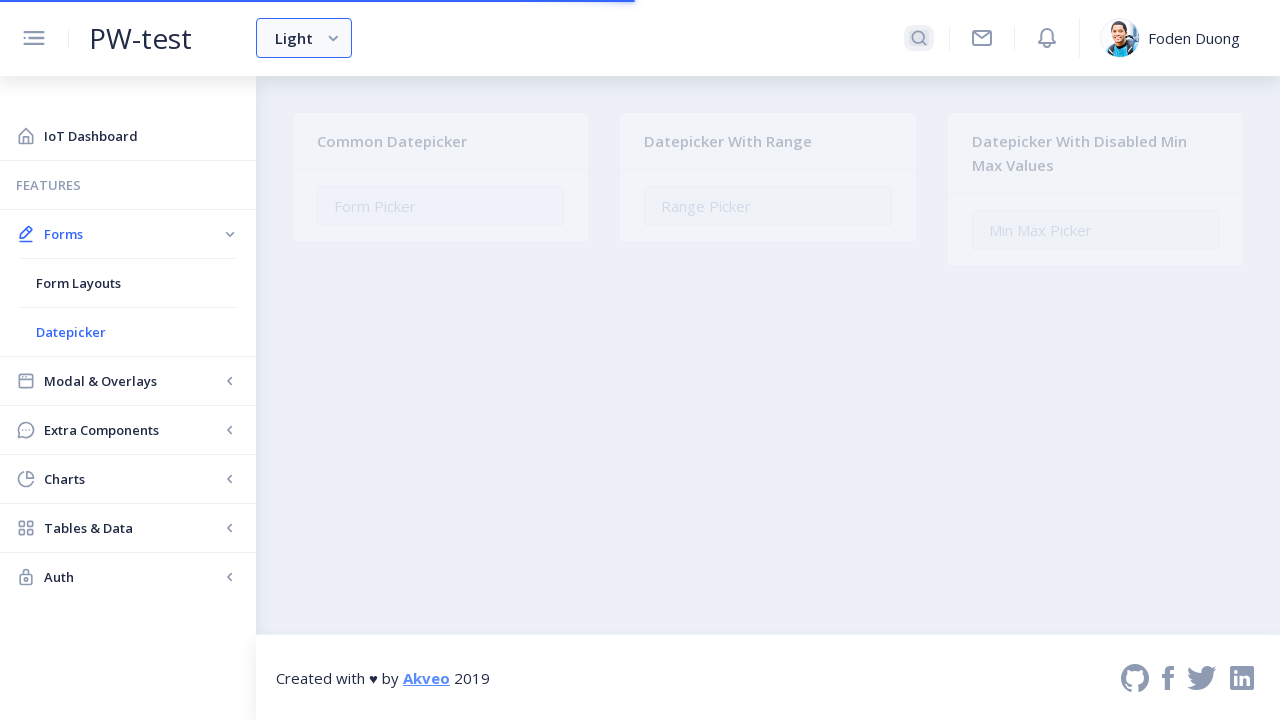

Retrieved current calendar month/year:  March 2026 
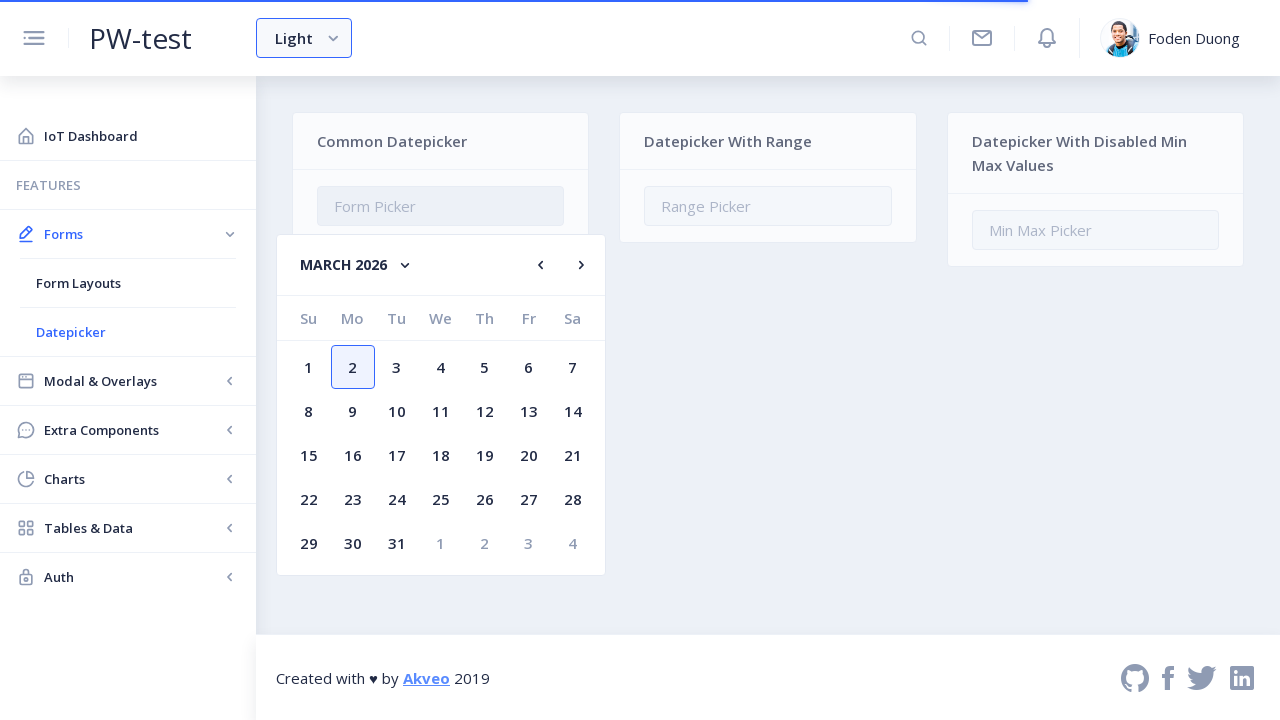

Selected date 9 from calendar at (353, 411) on [class="day-cell ng-star-inserted"] >> internal:text="9"s
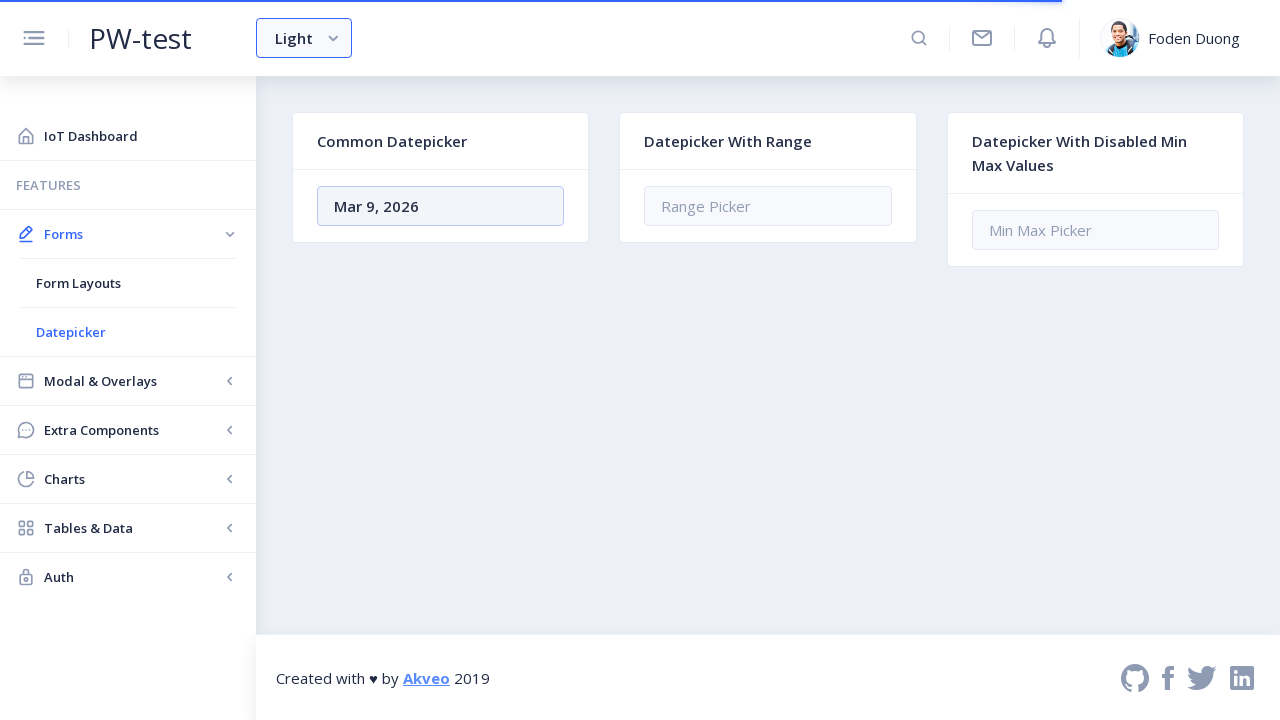

Verified calendar input contains expected date: Mar 9, 2026
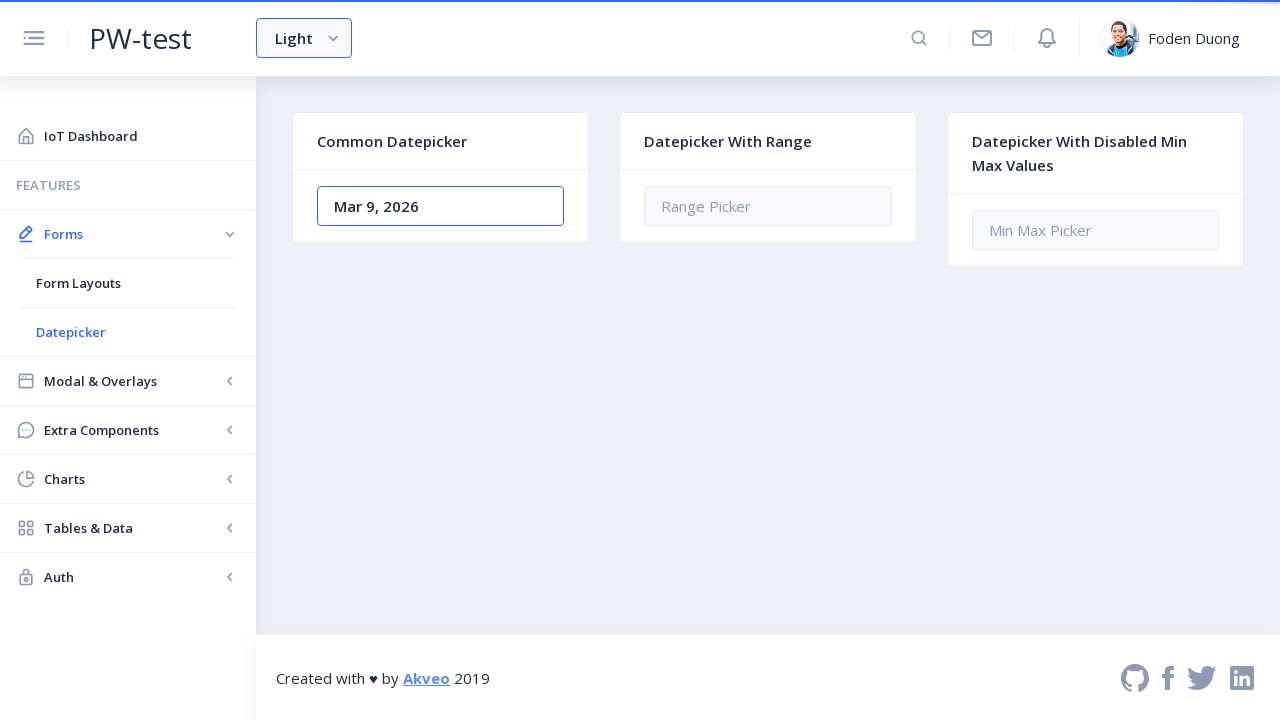

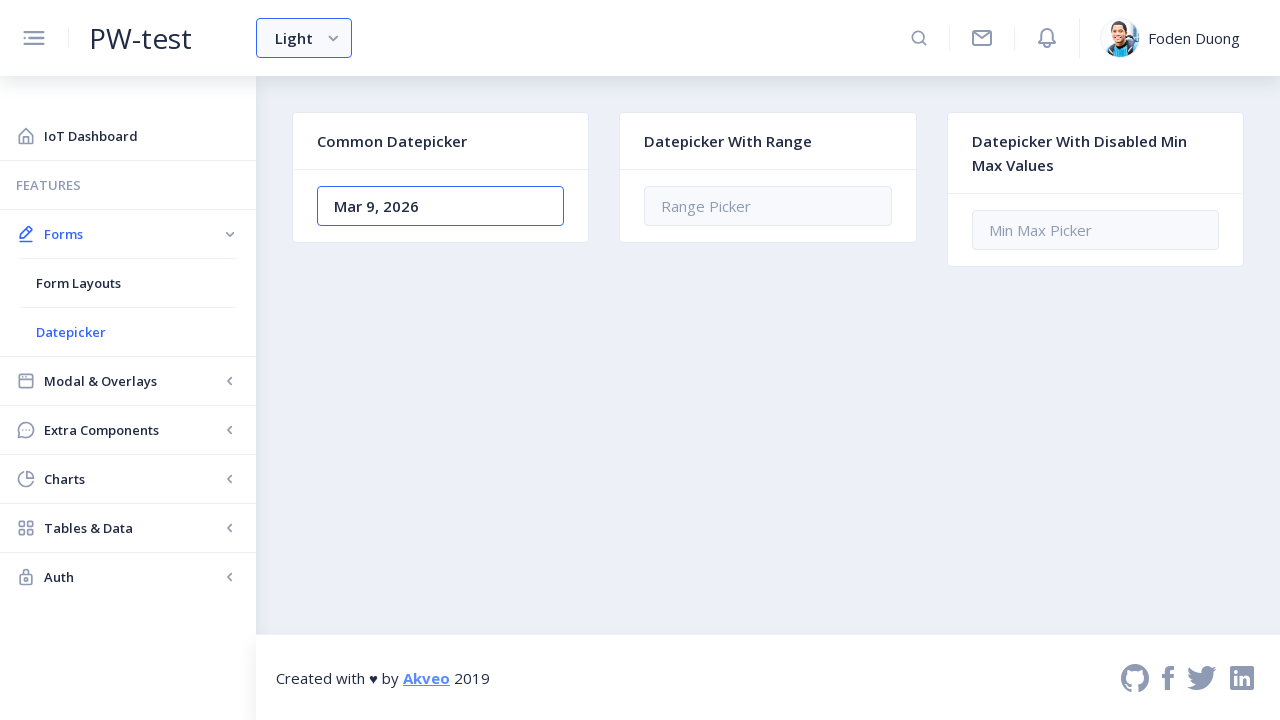